Tests the dynamic controls page by clicking the Remove button, waiting for the loading bar to disappear, and verifying the checkbox is removed and the "It's gone!" message is displayed.

Starting URL: https://practice.cydeo.com/dynamic_controls

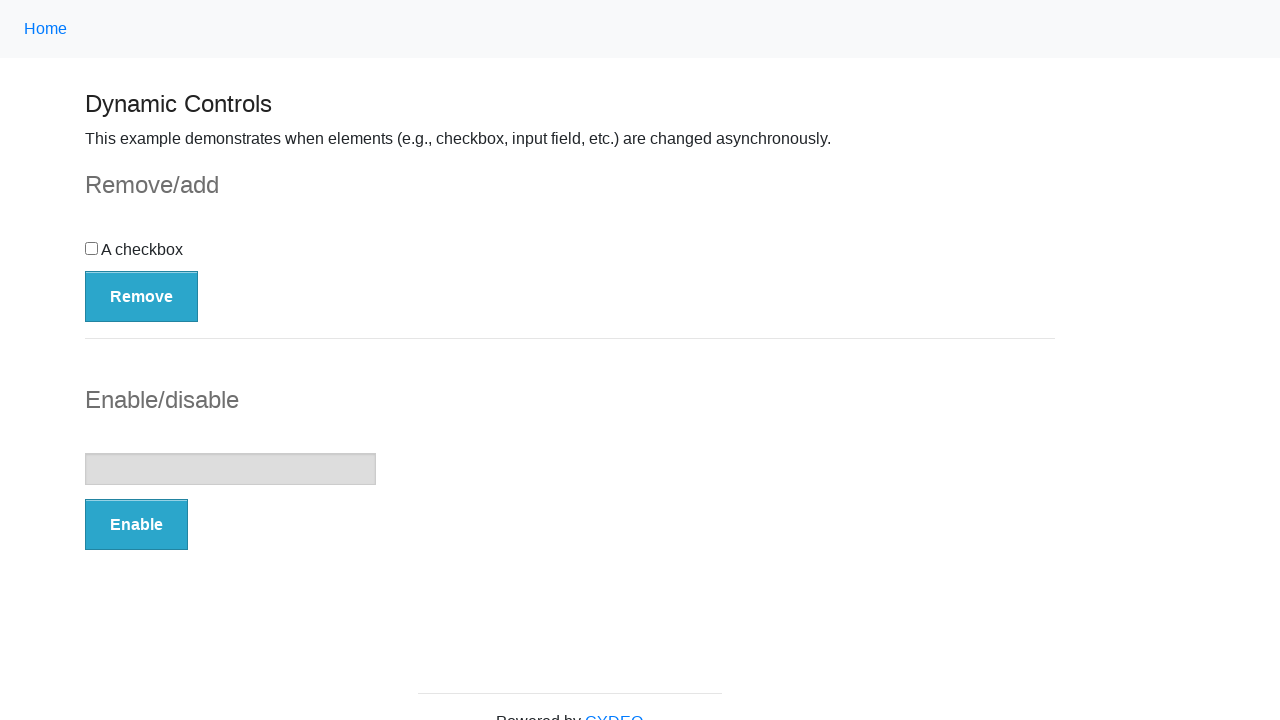

Clicked the Remove button at (142, 296) on button:has-text('Remove')
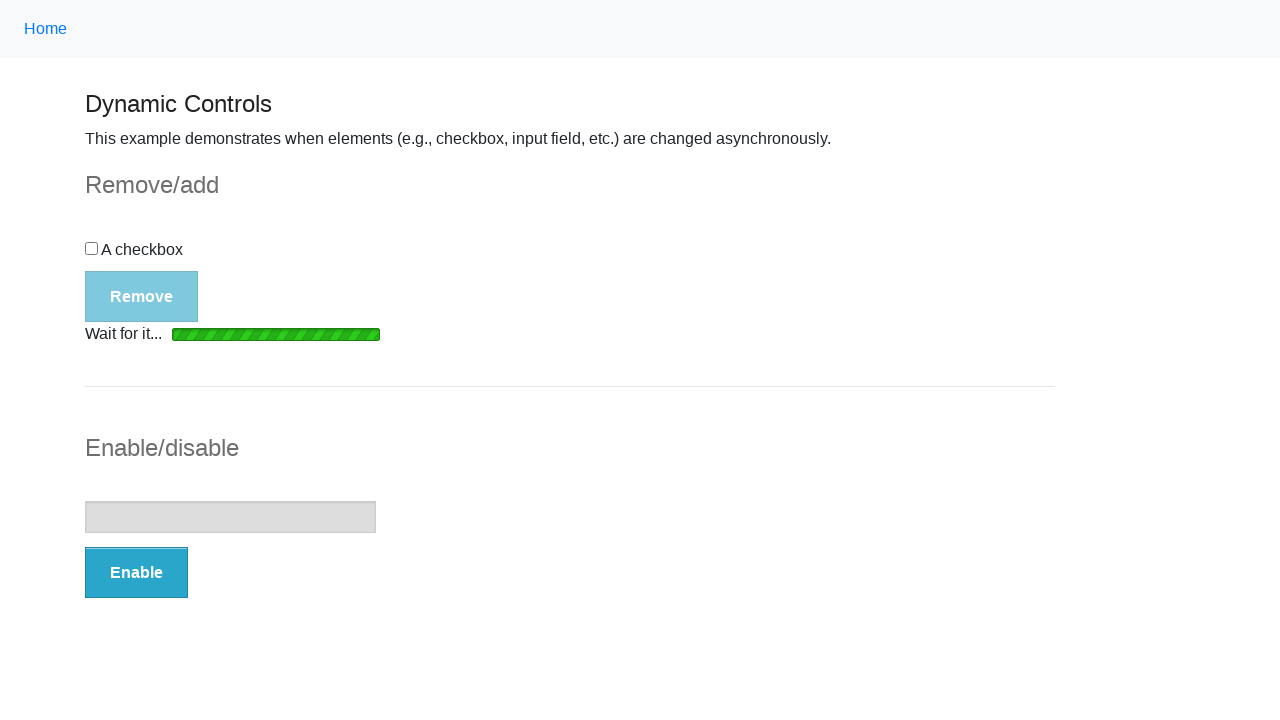

Loading bar disappeared
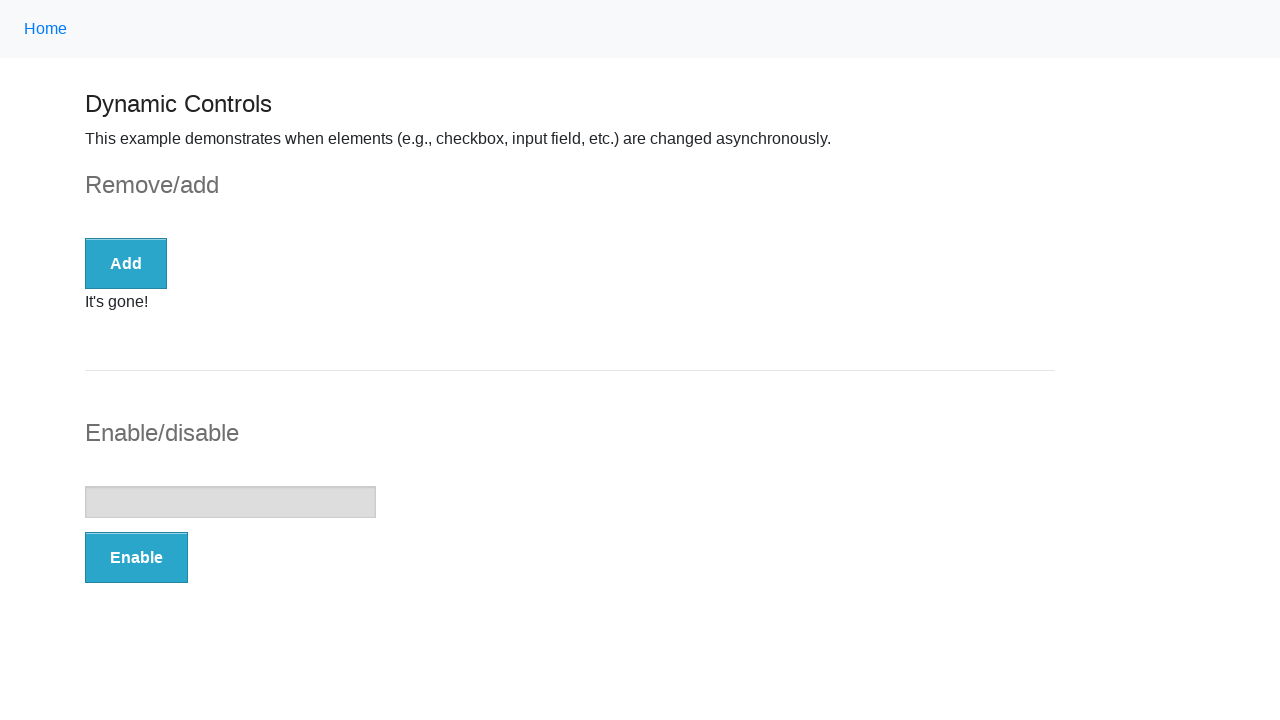

Checkbox was removed from the page
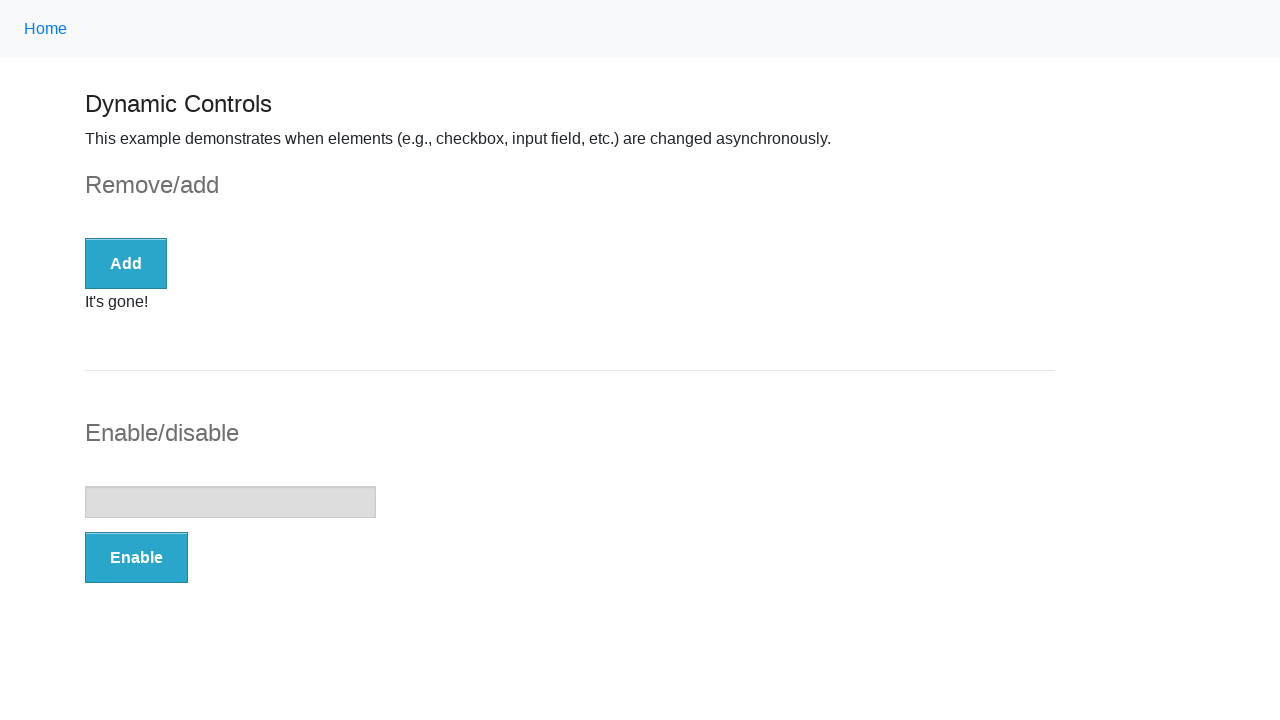

Message element became visible
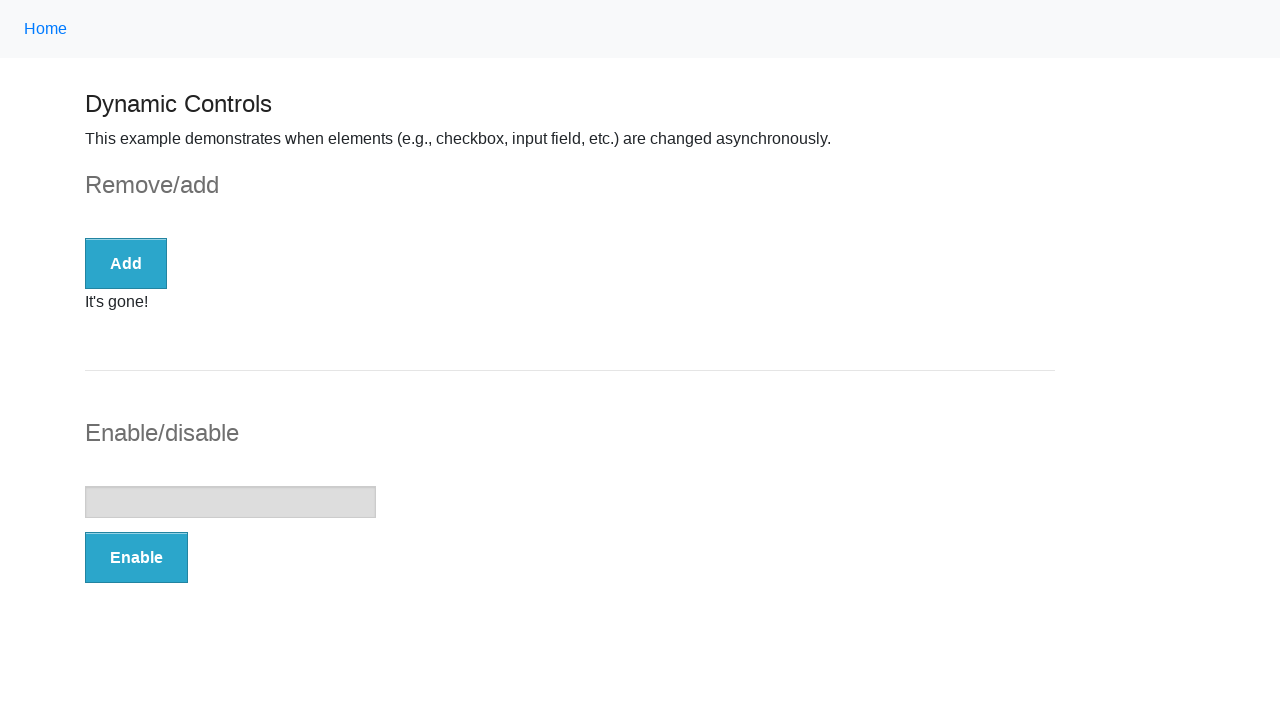

Verified 'It's gone!' message is displayed
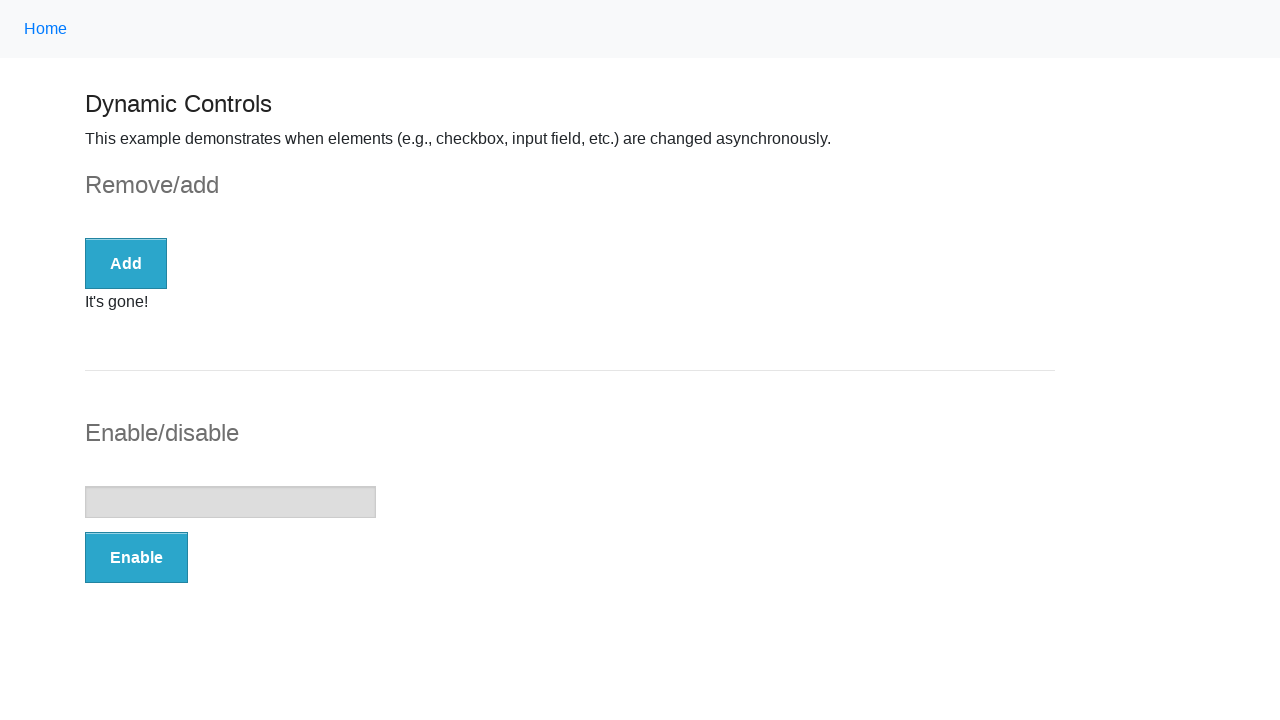

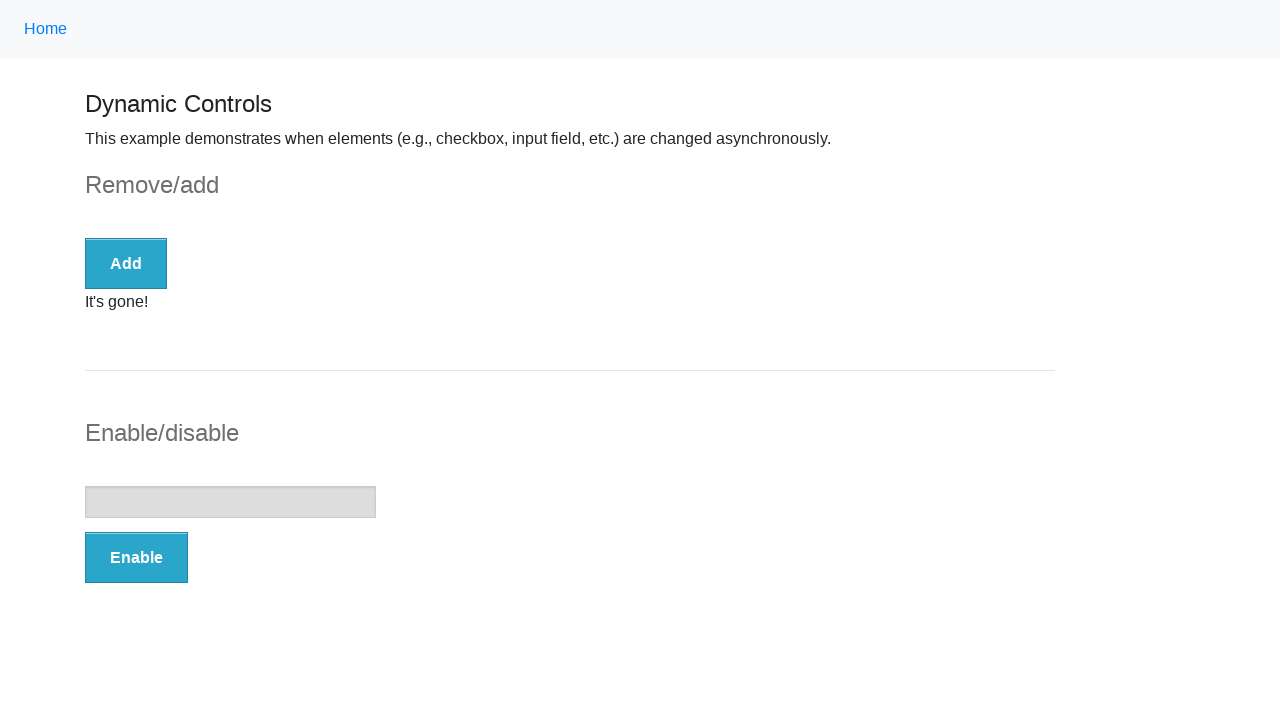